Tests drag and drop functionality by dragging an element and dropping it onto a target element within an iframe

Starting URL: http://jqueryui.com/droppable

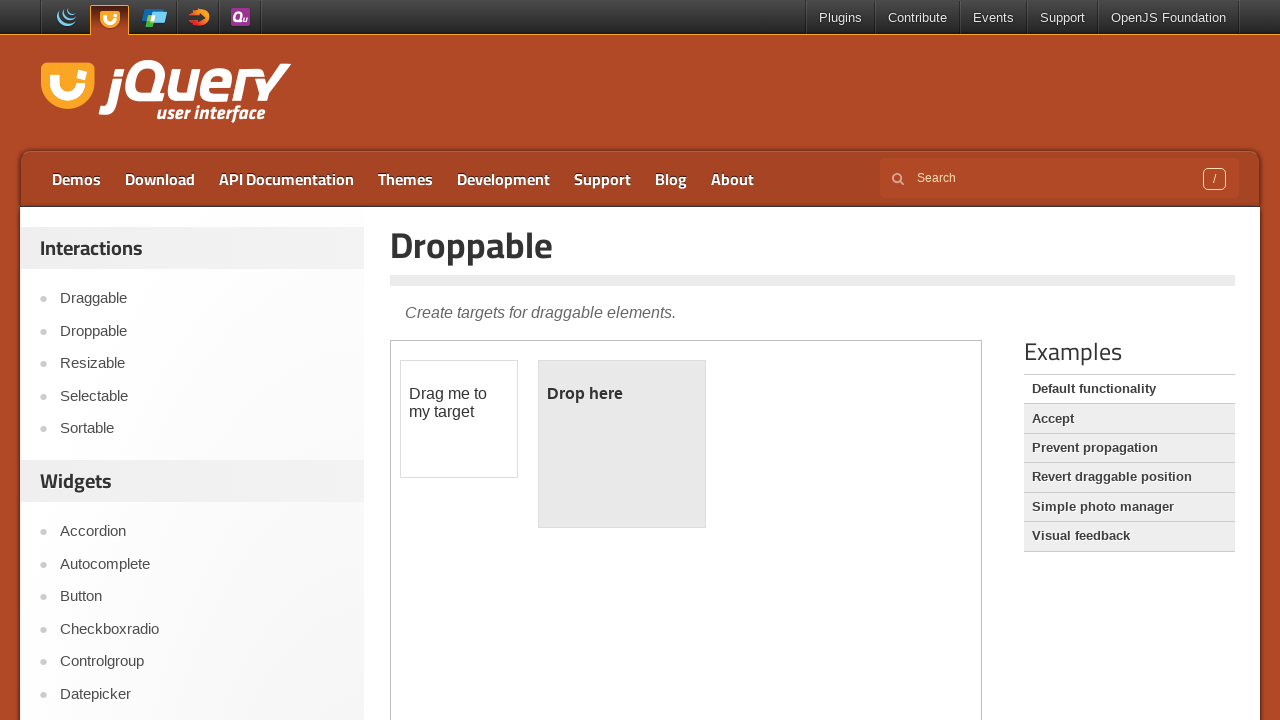

Located the iframe containing drag-drop elements
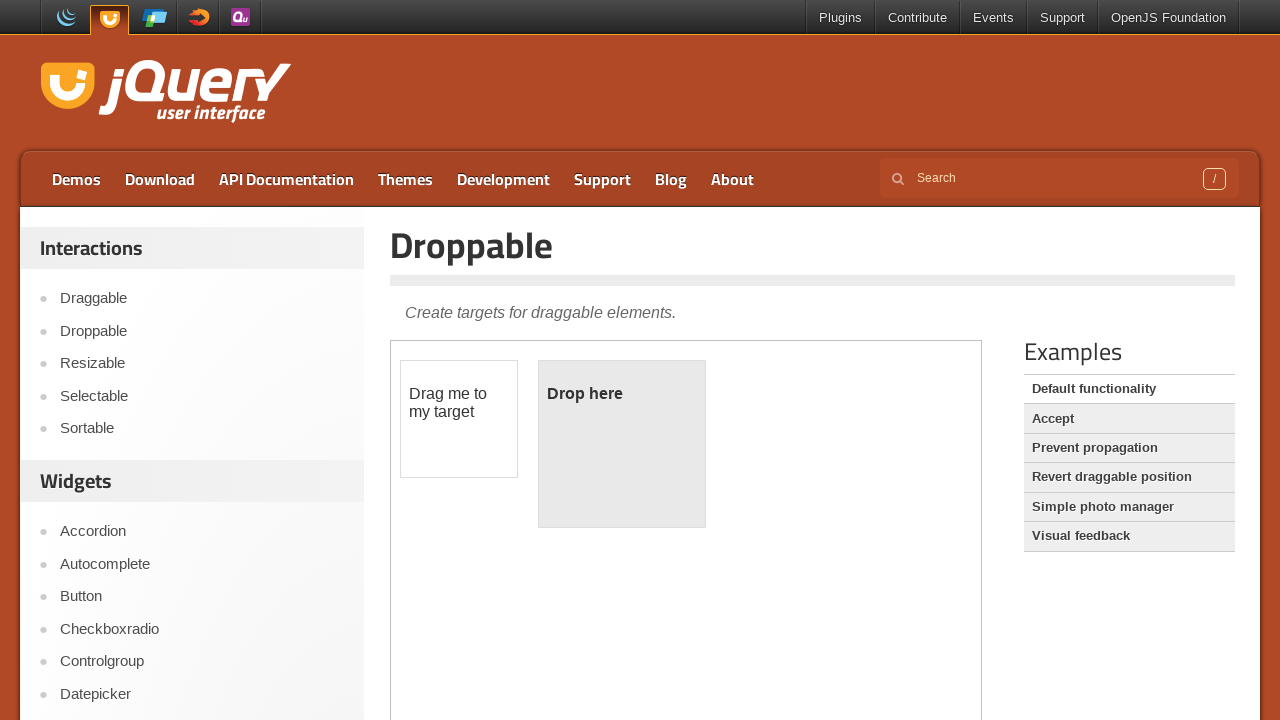

Dragged draggable element and dropped it onto droppable target at (622, 444)
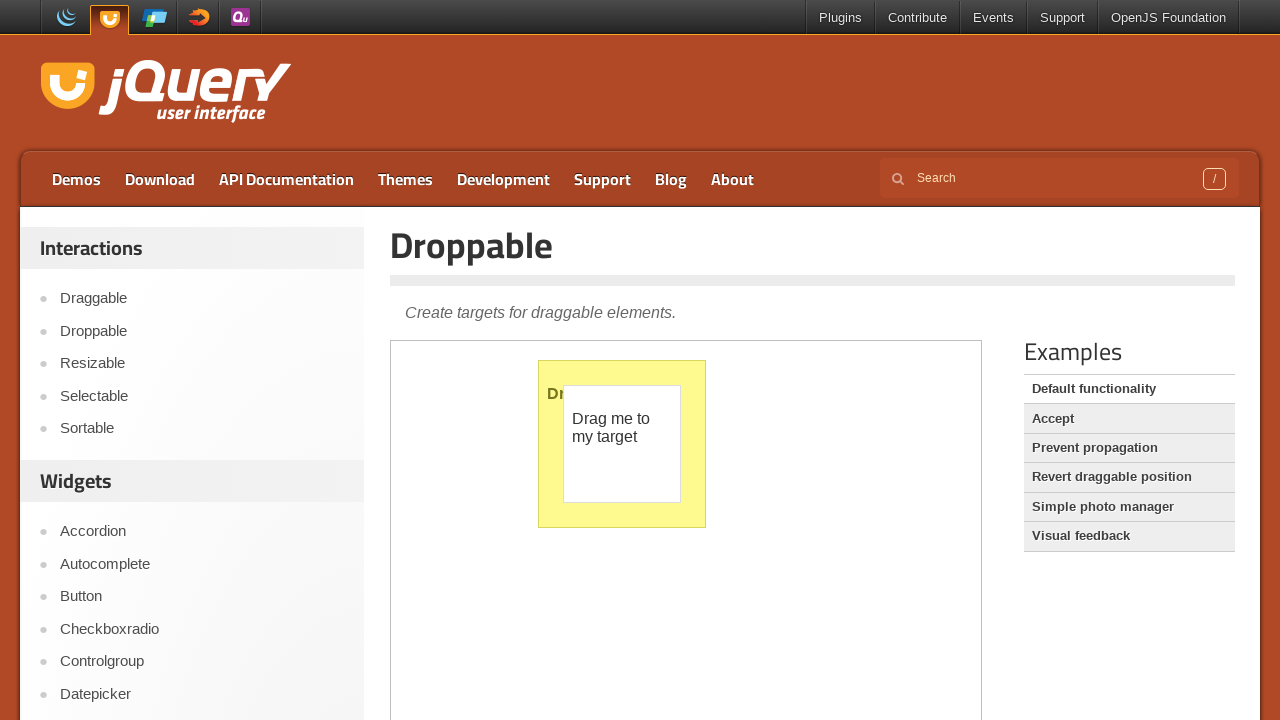

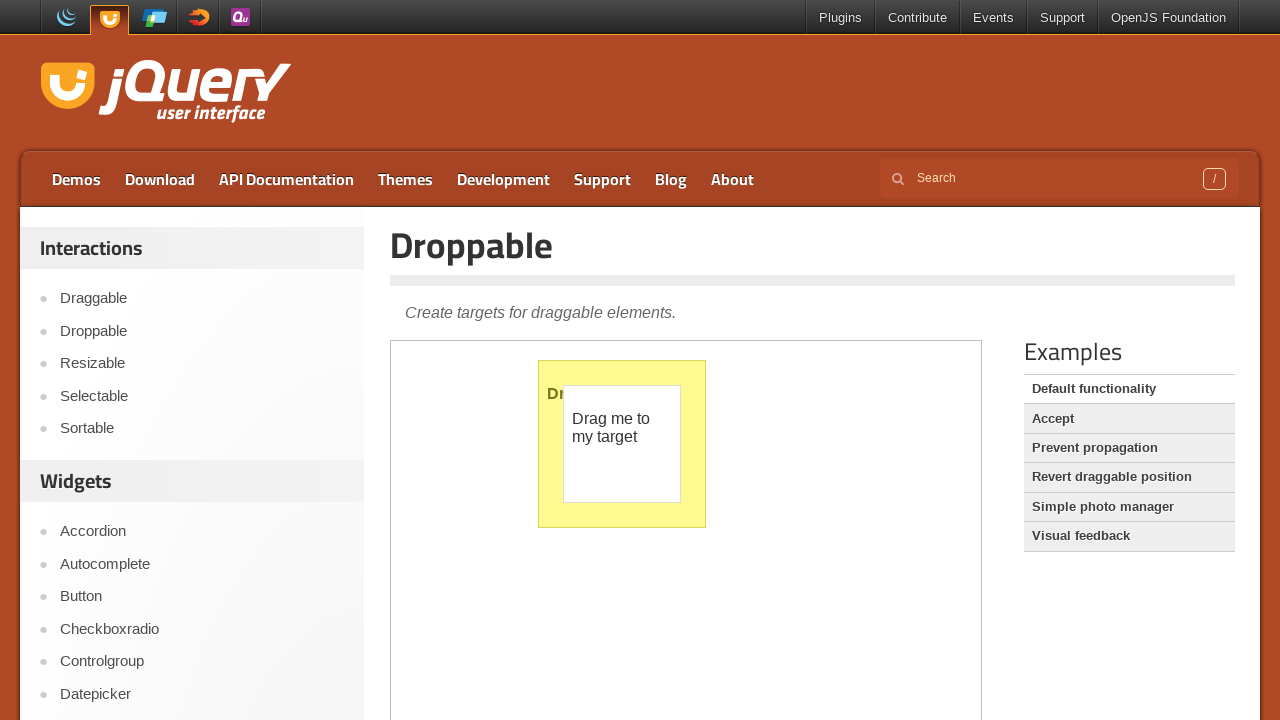